Navigates to the Loadium website homepage and verifies it loads successfully

Starting URL: https://www.loadium.com/

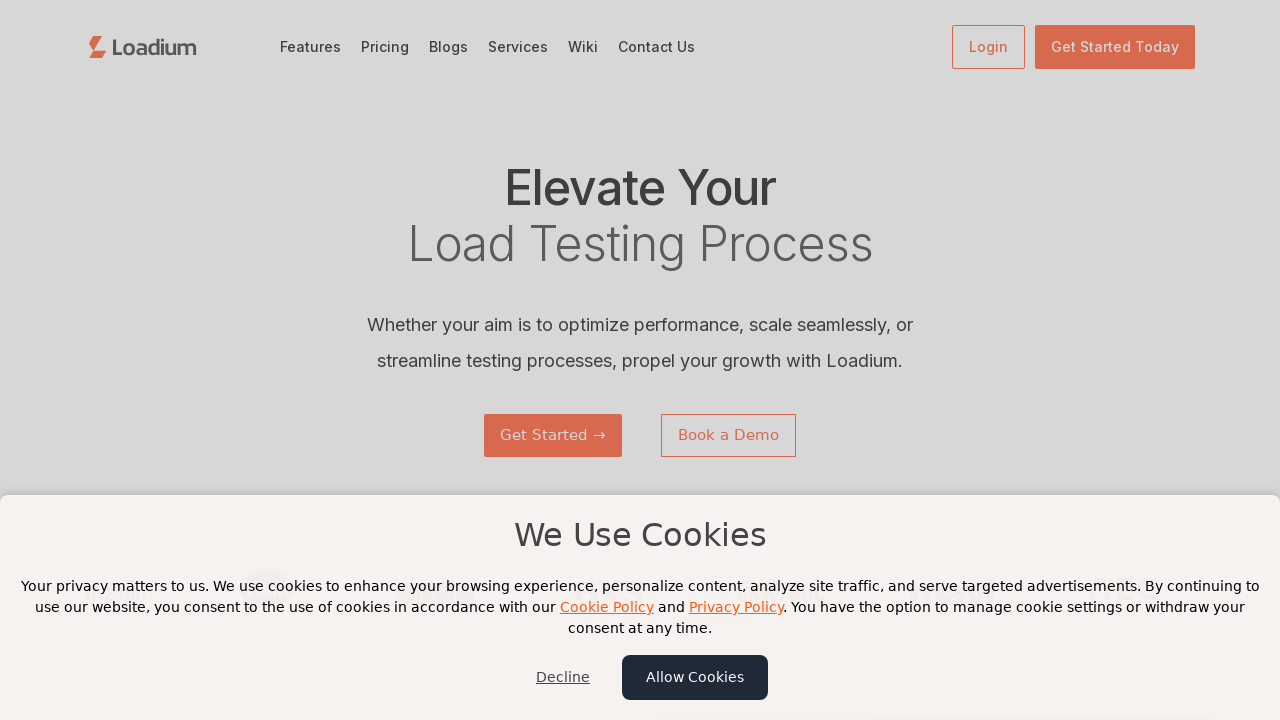

Waited for page DOM content to load
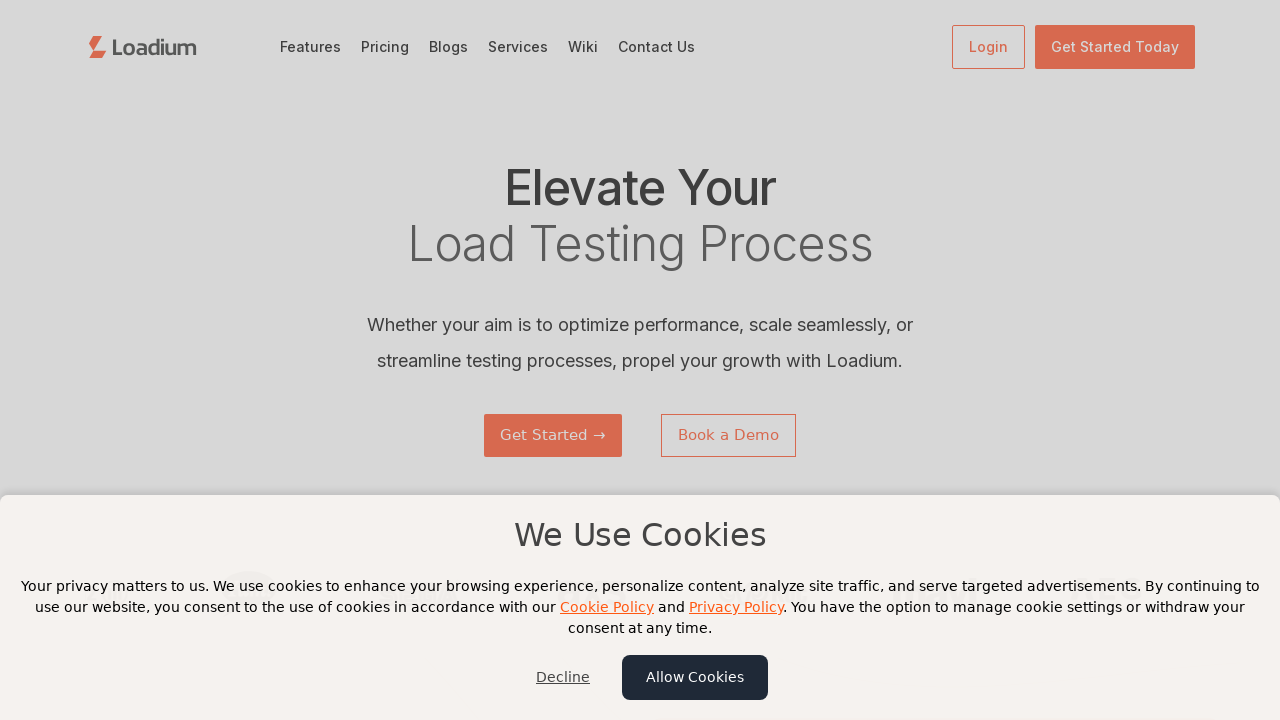

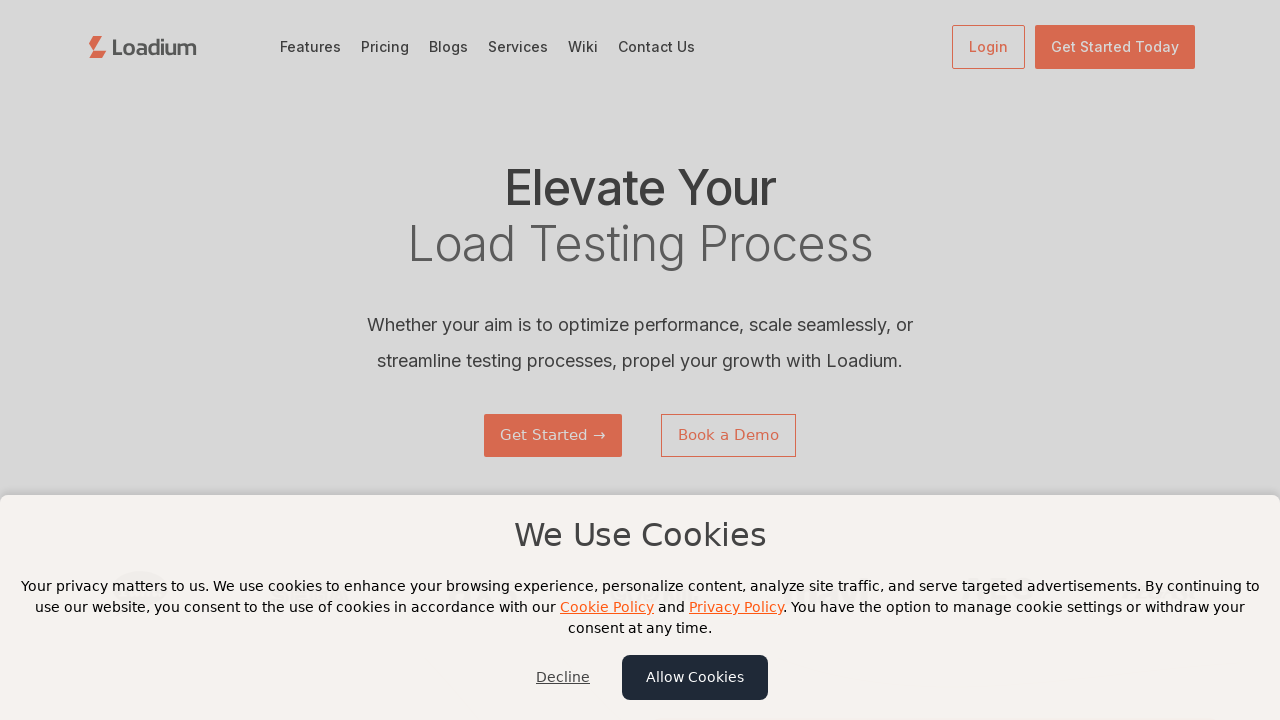